Tests calendar date picker functionality by selecting a specific date (June 23, 2022) through year, month, and day navigation

Starting URL: https://rahulshettyacademy.com/seleniumPractise/#/offers

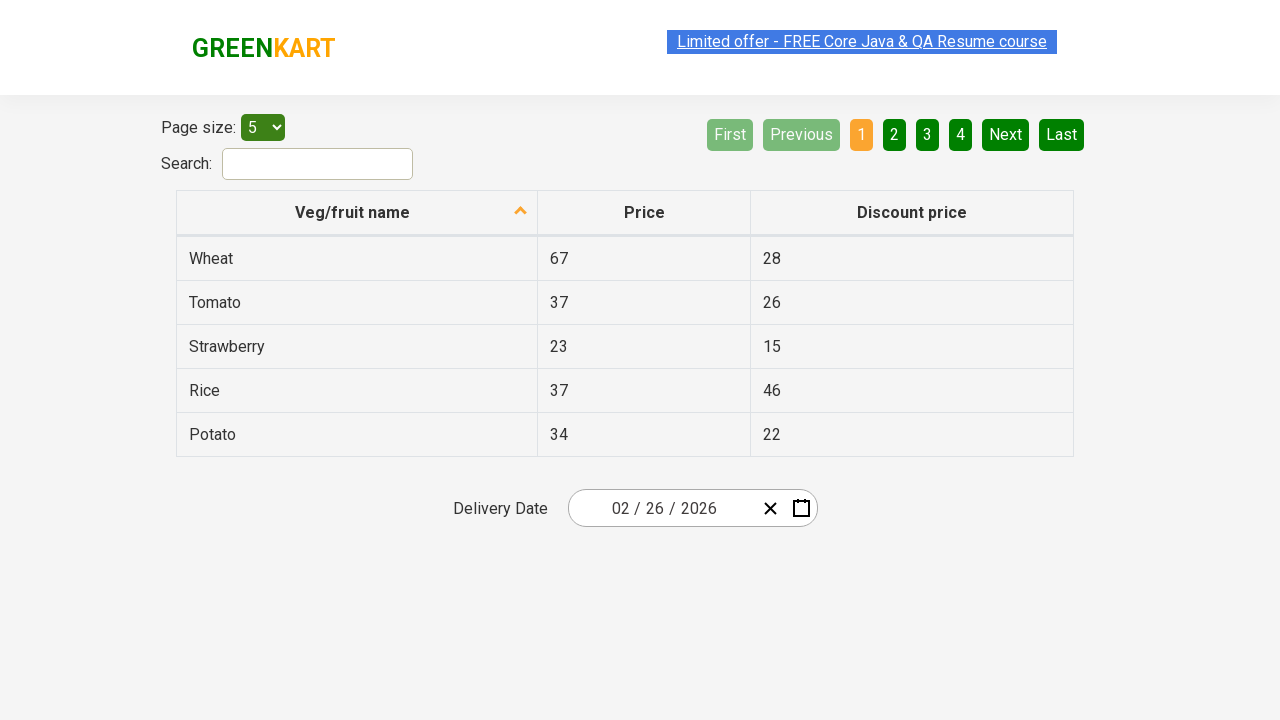

Clicked on date picker input to open calendar at (662, 508) on div[class='react-date-picker__inputGroup']
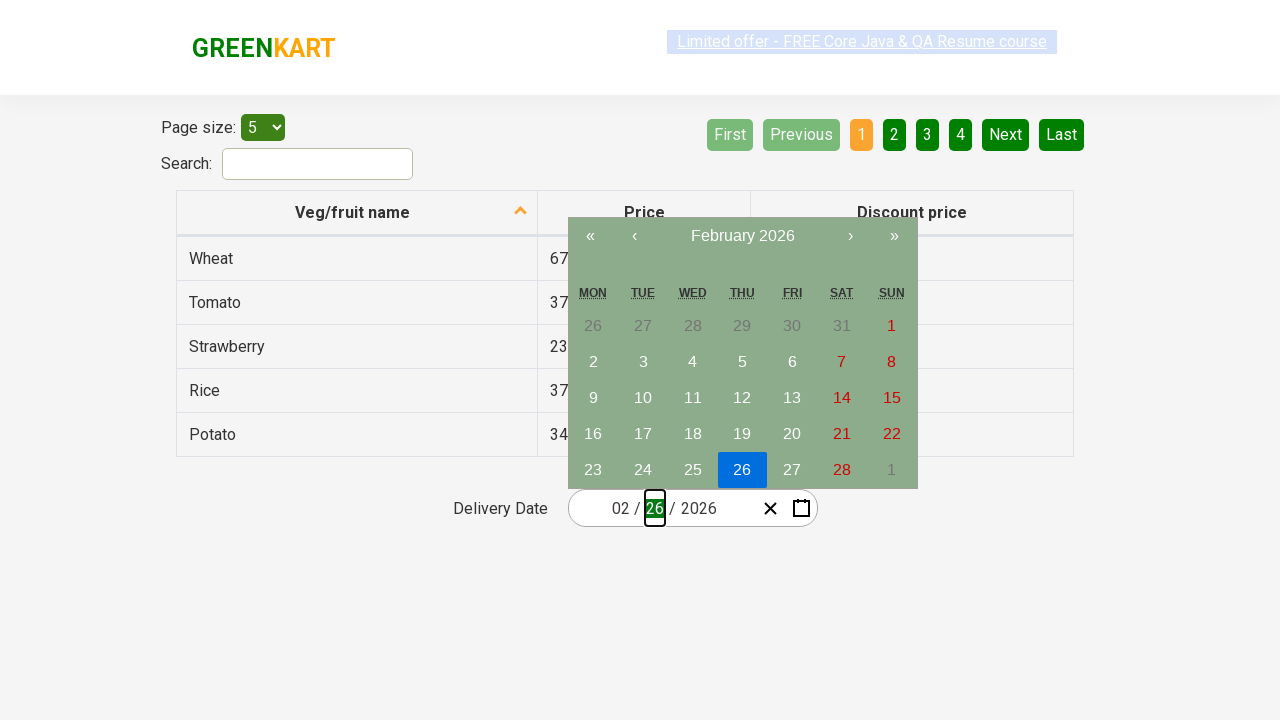

Clicked on month/year label to navigate to year view at (742, 236) on span[class*=react-calendar__navigation__label__labelText]
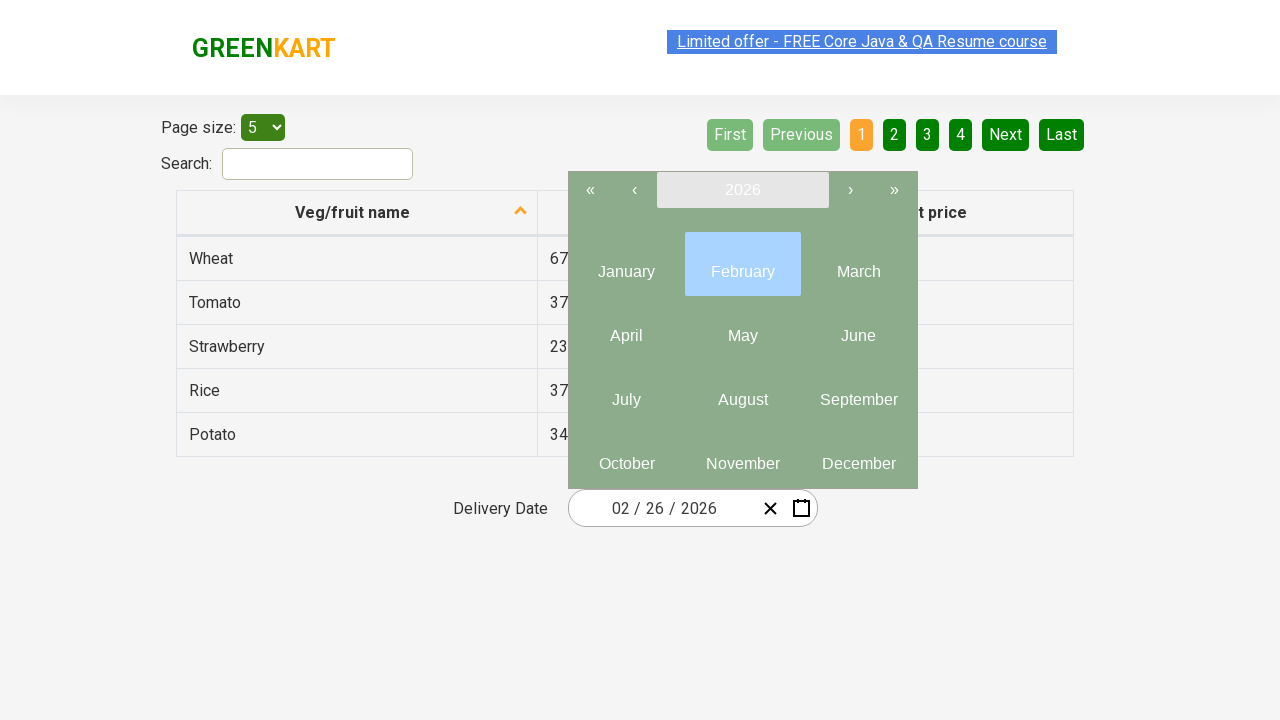

Clicked on label to navigate to year selection view at (742, 190) on span[class*="label__labelText "]
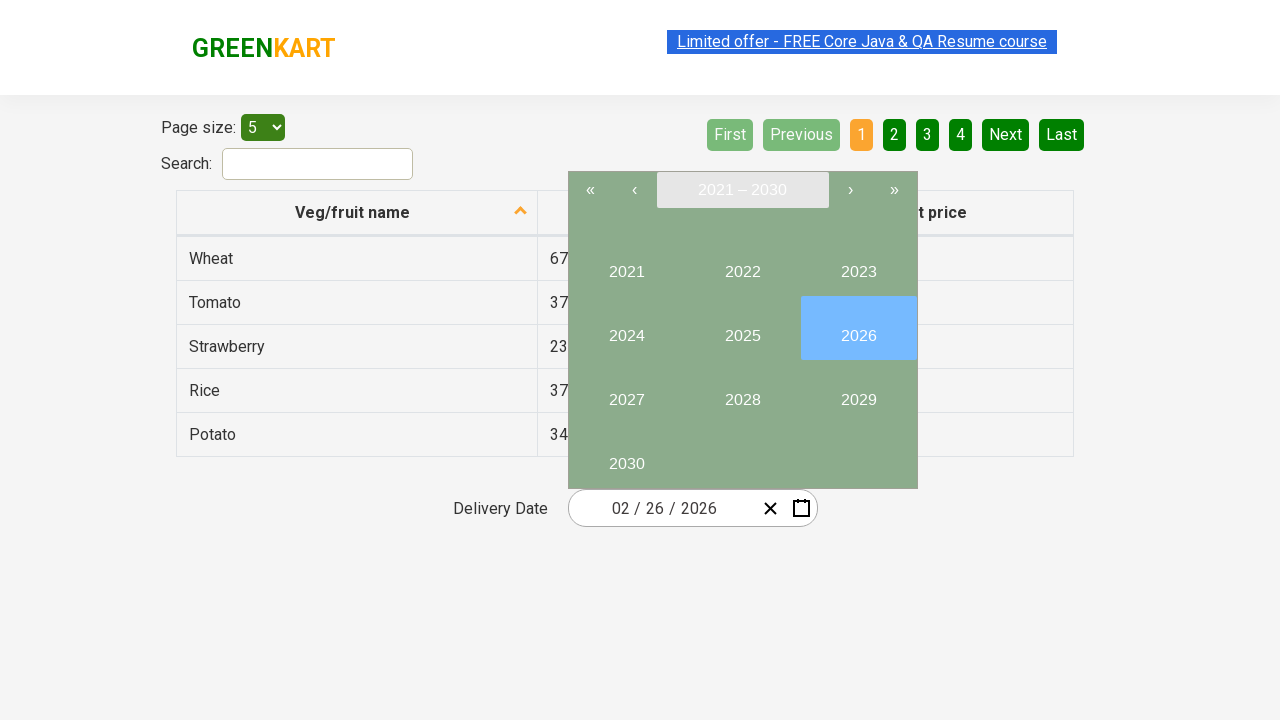

Selected year 2022 at (742, 264) on internal:role=button[name="2022"i]
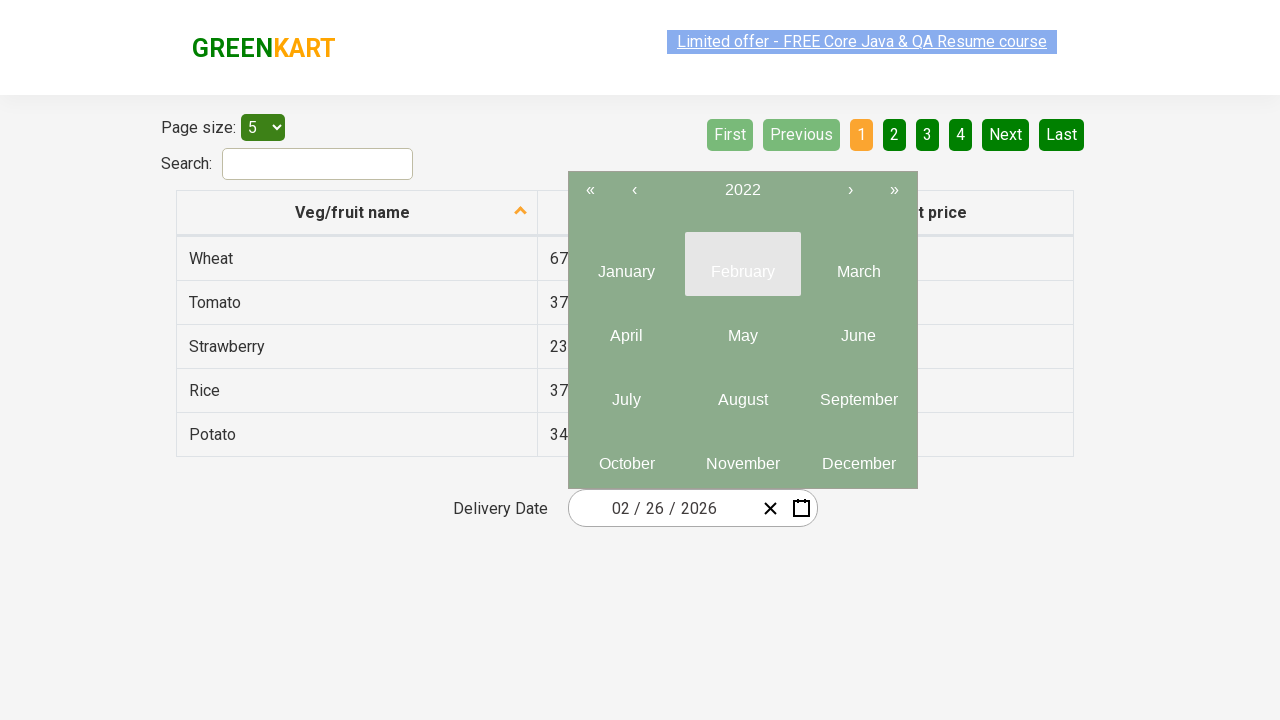

Selected month 6 (June) at (858, 328) on .react-calendar__year-view__months button >> nth=5
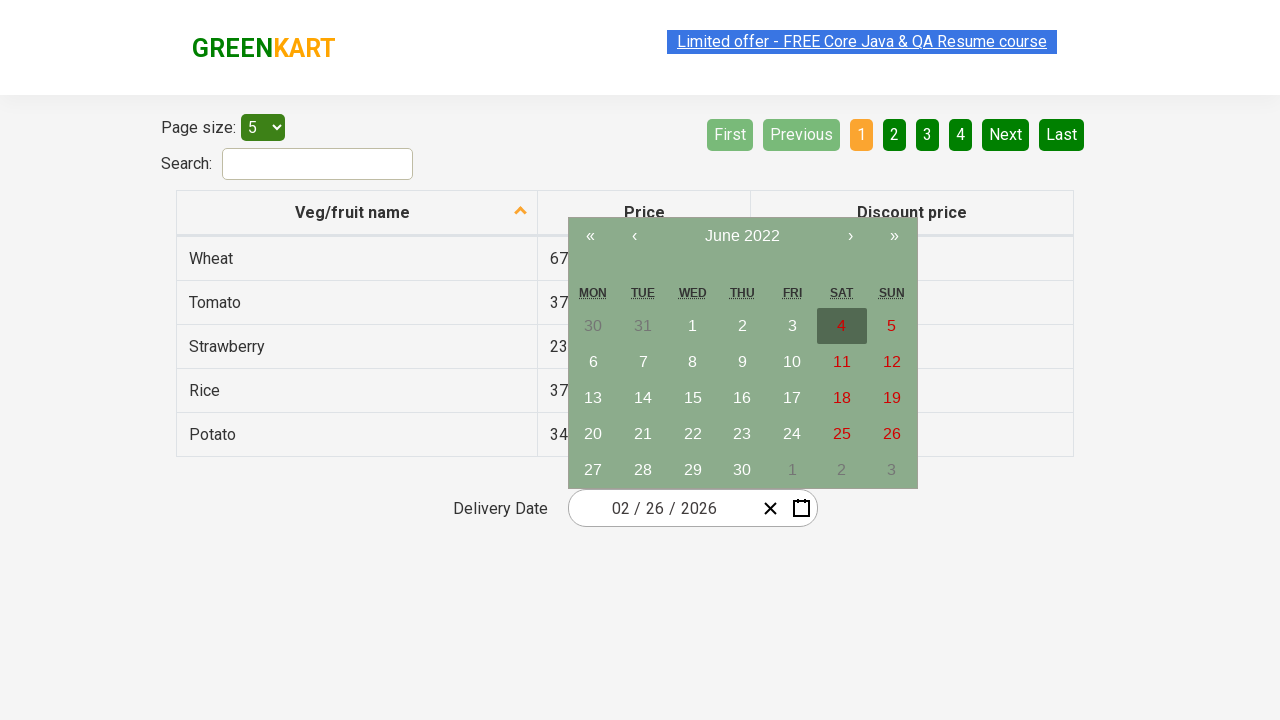

Selected day 23 at (742, 434) on .react-calendar__month-view__days__day >> internal:has-text="23"i
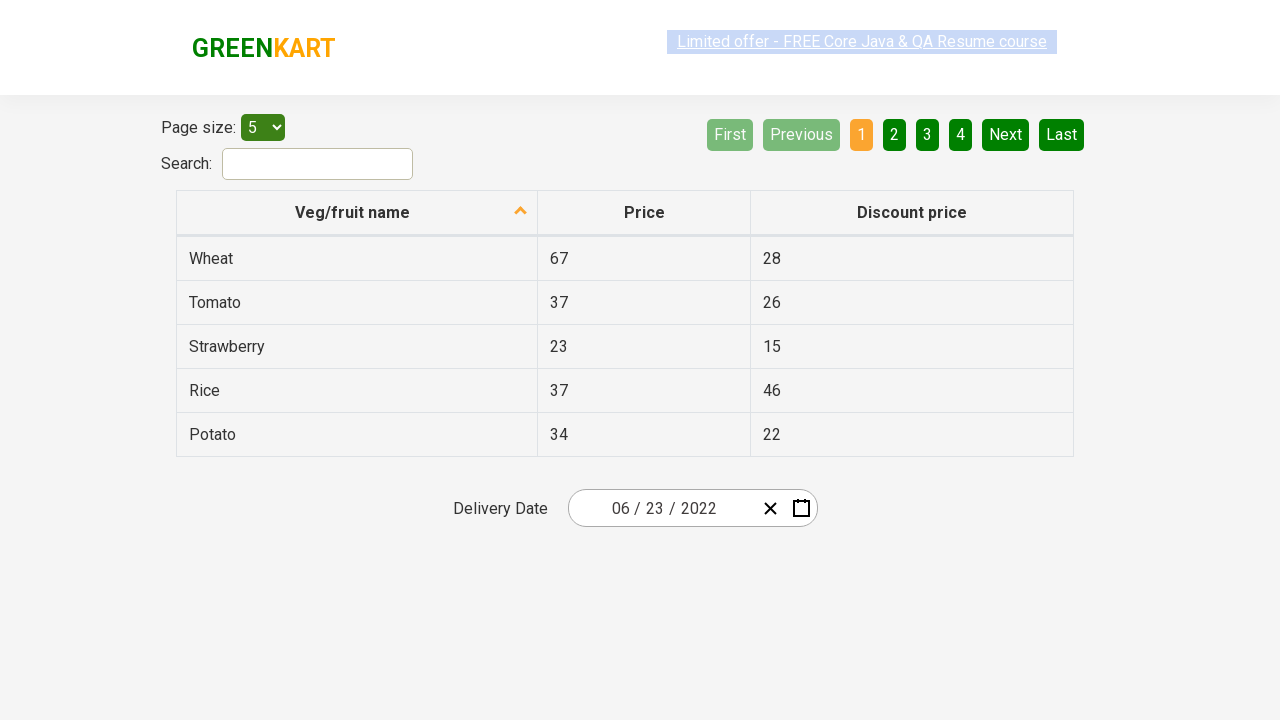

Verified input field 1 contains expected value '6'
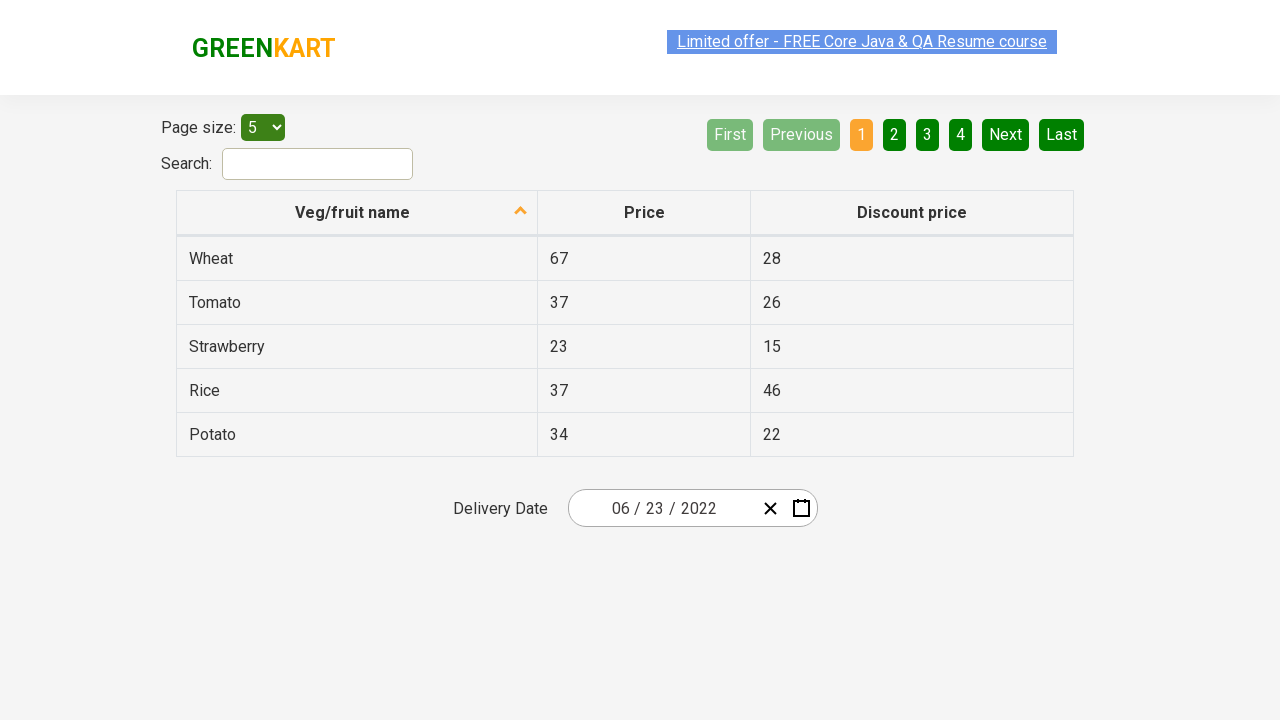

Verified input field 2 contains expected value '23'
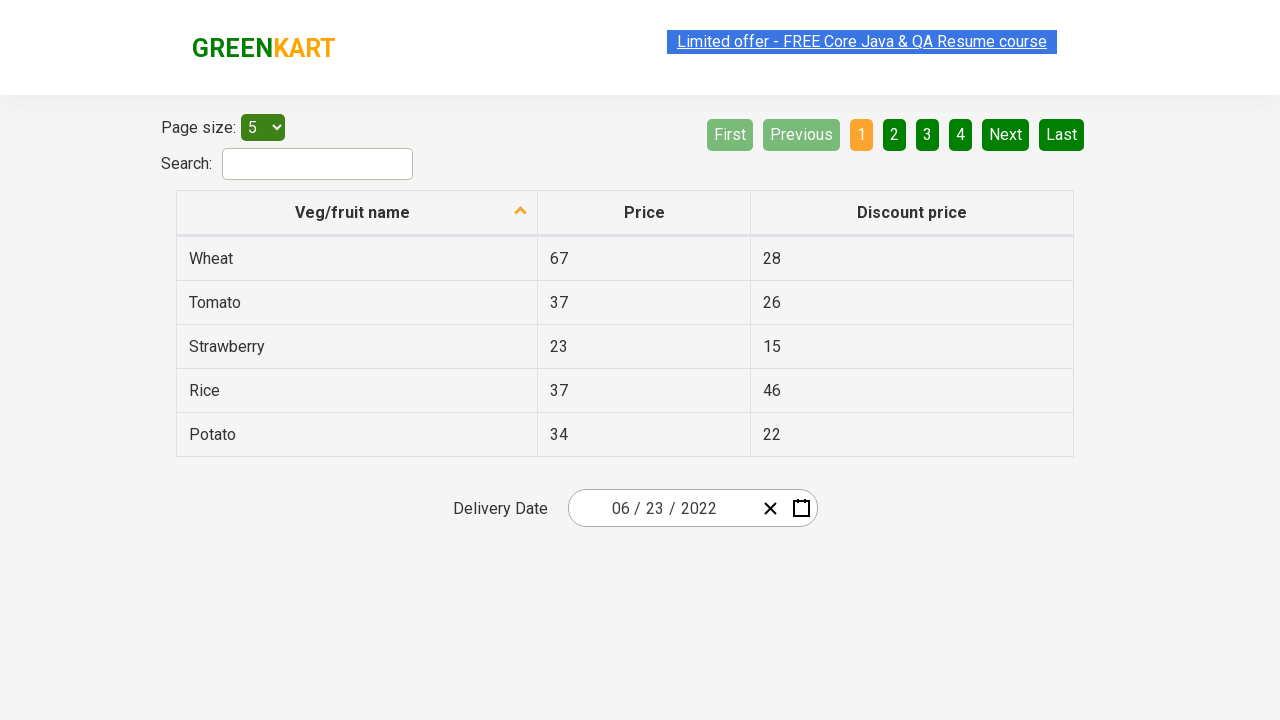

Verified input field 3 contains expected value '2022'
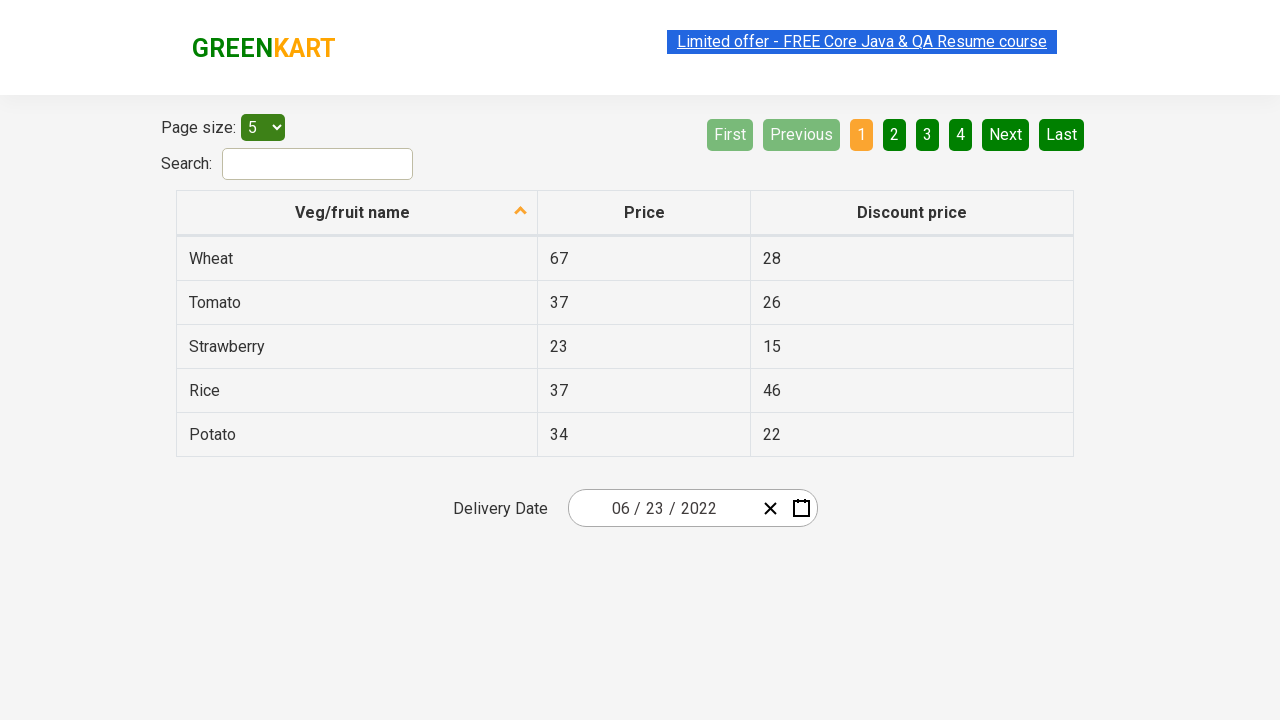

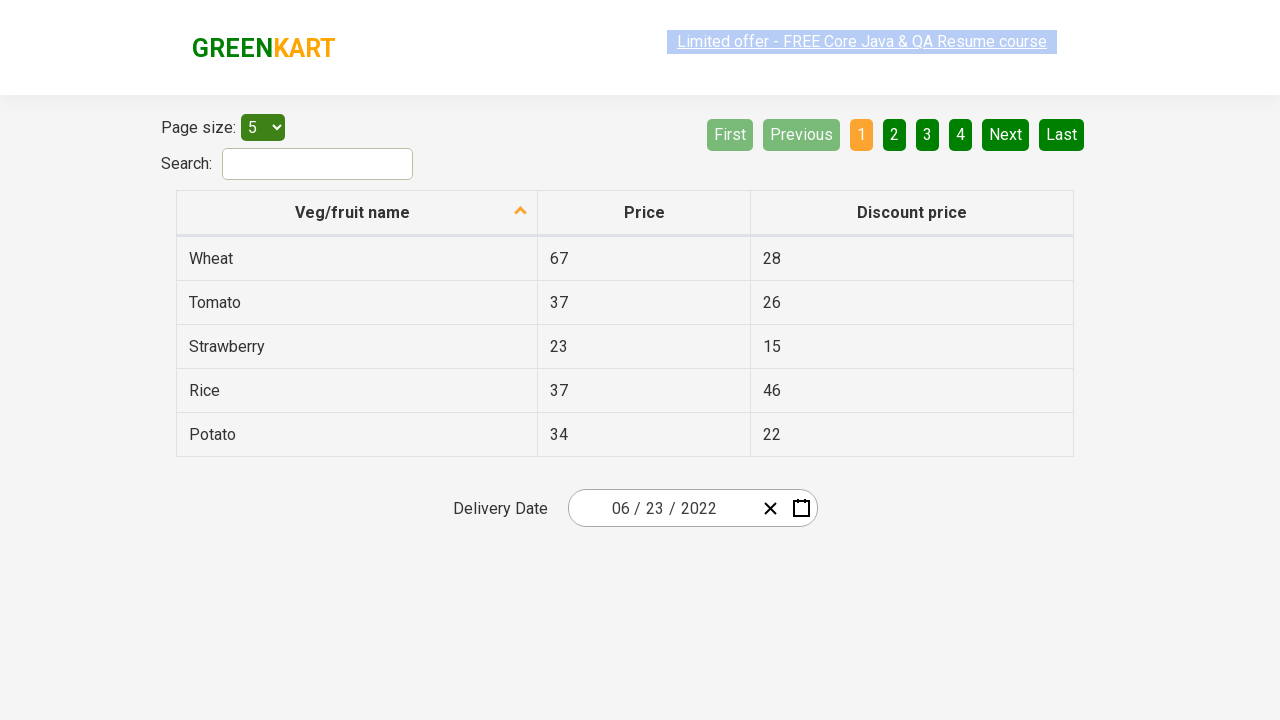